Tests asynchronous loading functionality by clicking a Start button and waiting for dynamically loaded content ("Hello World!") to appear on the page.

Starting URL: https://the-internet.herokuapp.com/dynamic_loading/2

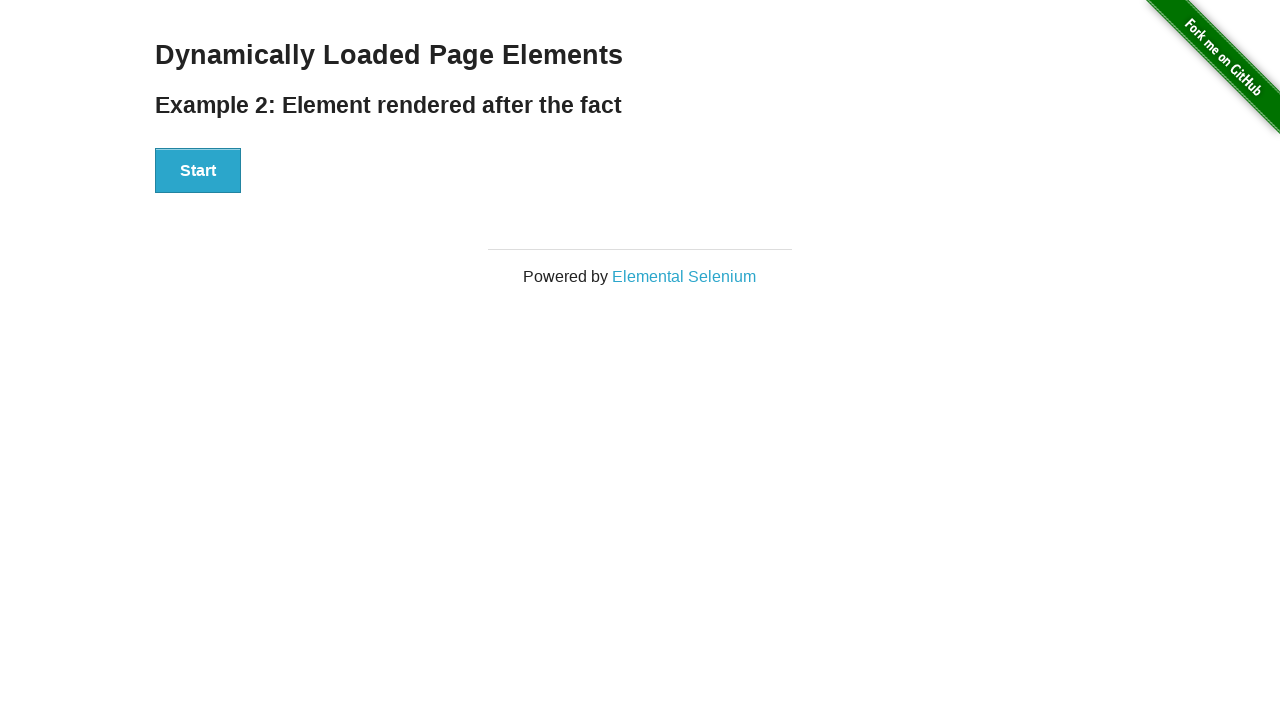

Clicked the Start button to trigger async loading at (198, 171) on button:has-text('Start')
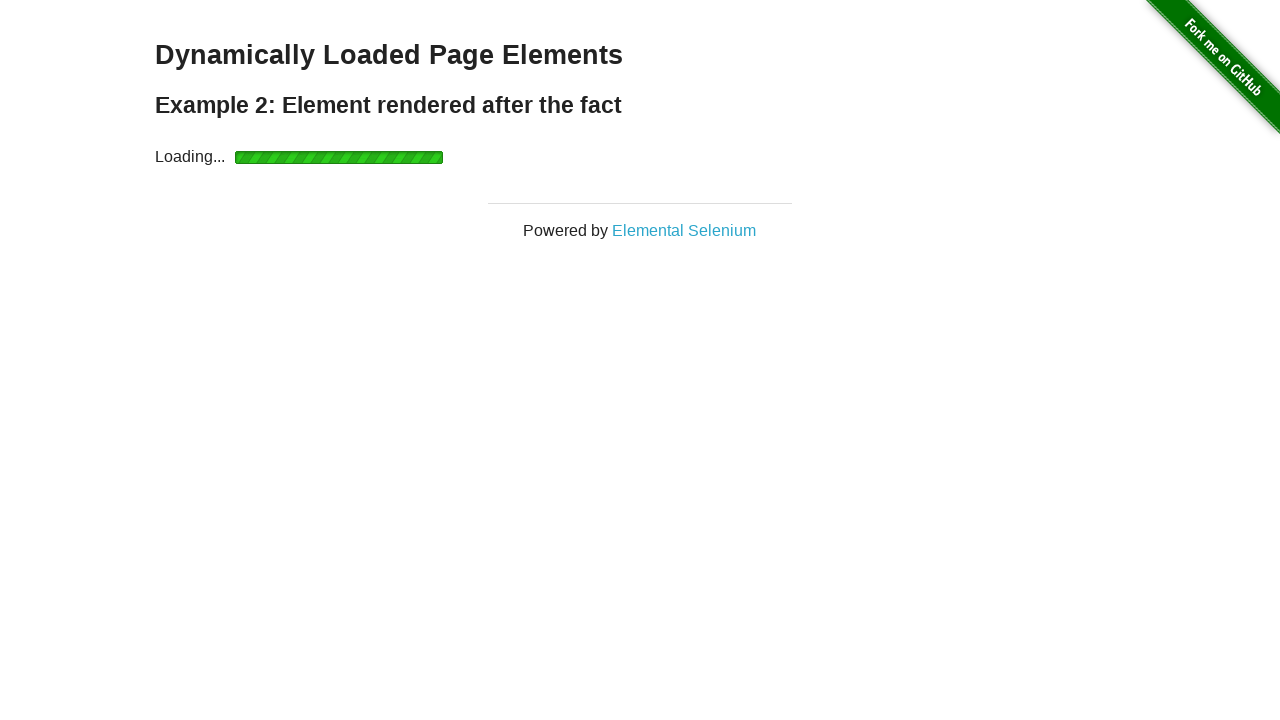

Waited for dynamically loaded 'Hello World!' text to appear
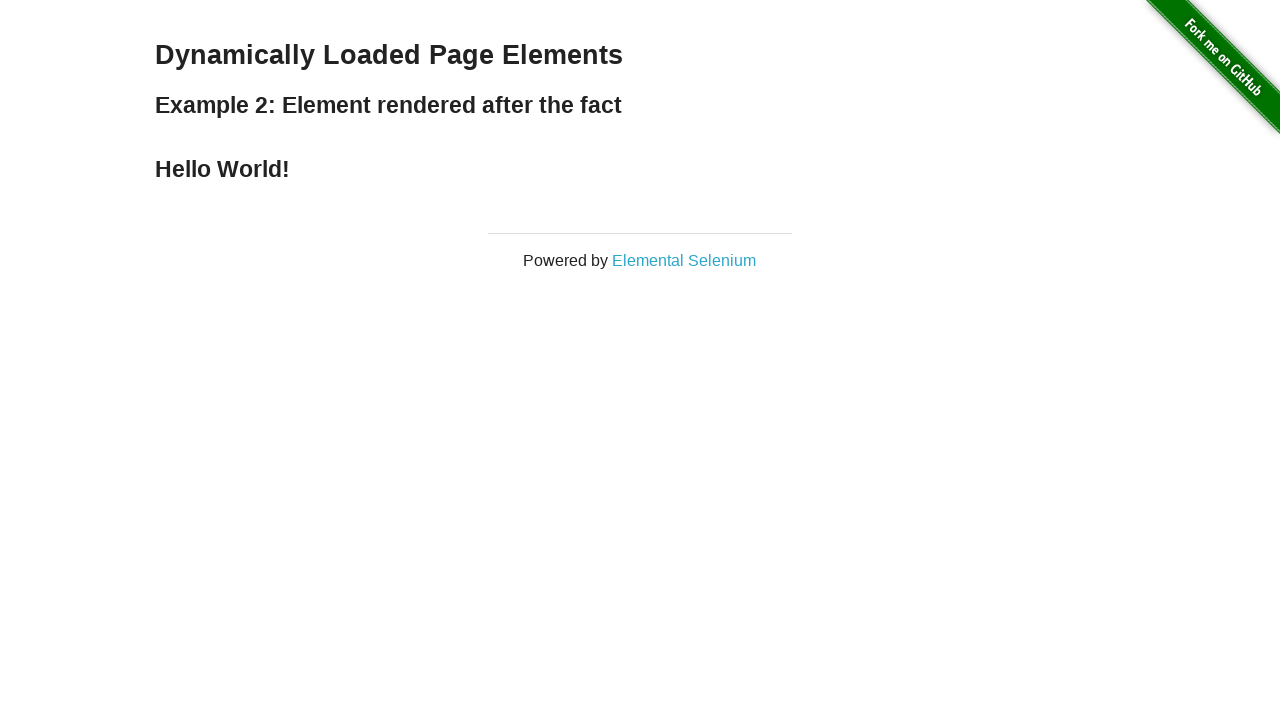

Located the 'Hello World!' element
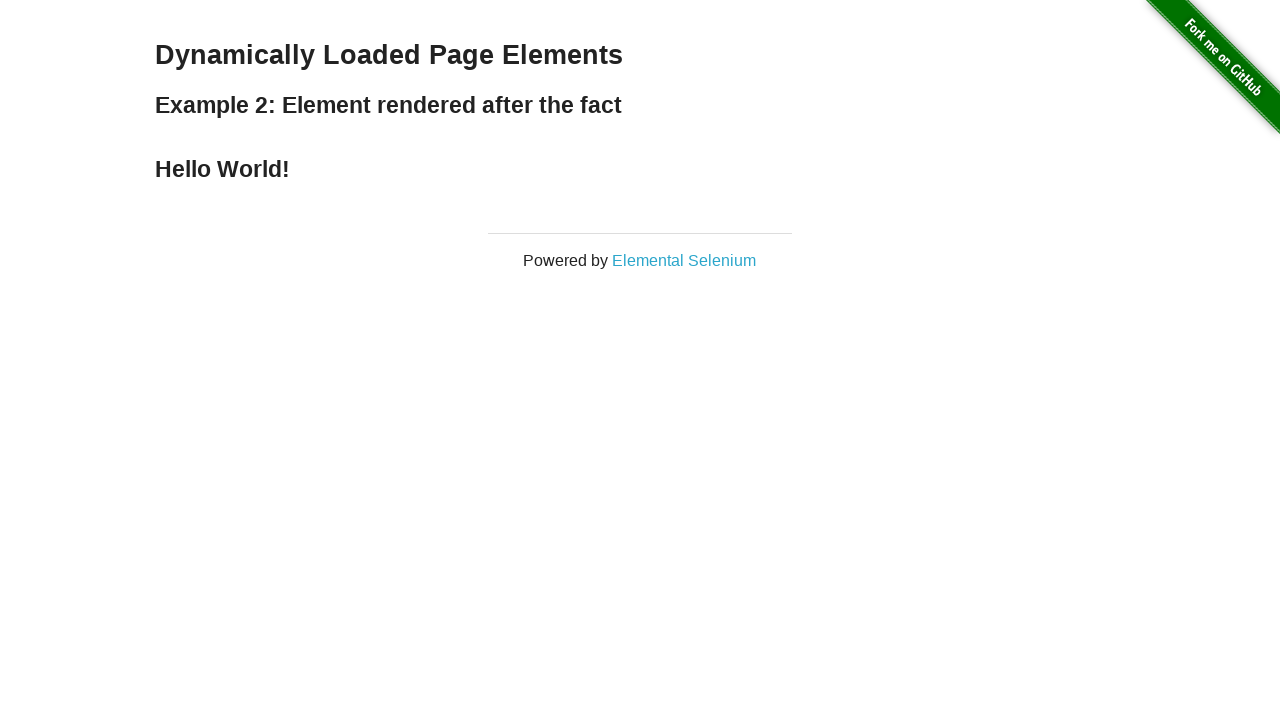

Verified that 'Hello World!' text is visible
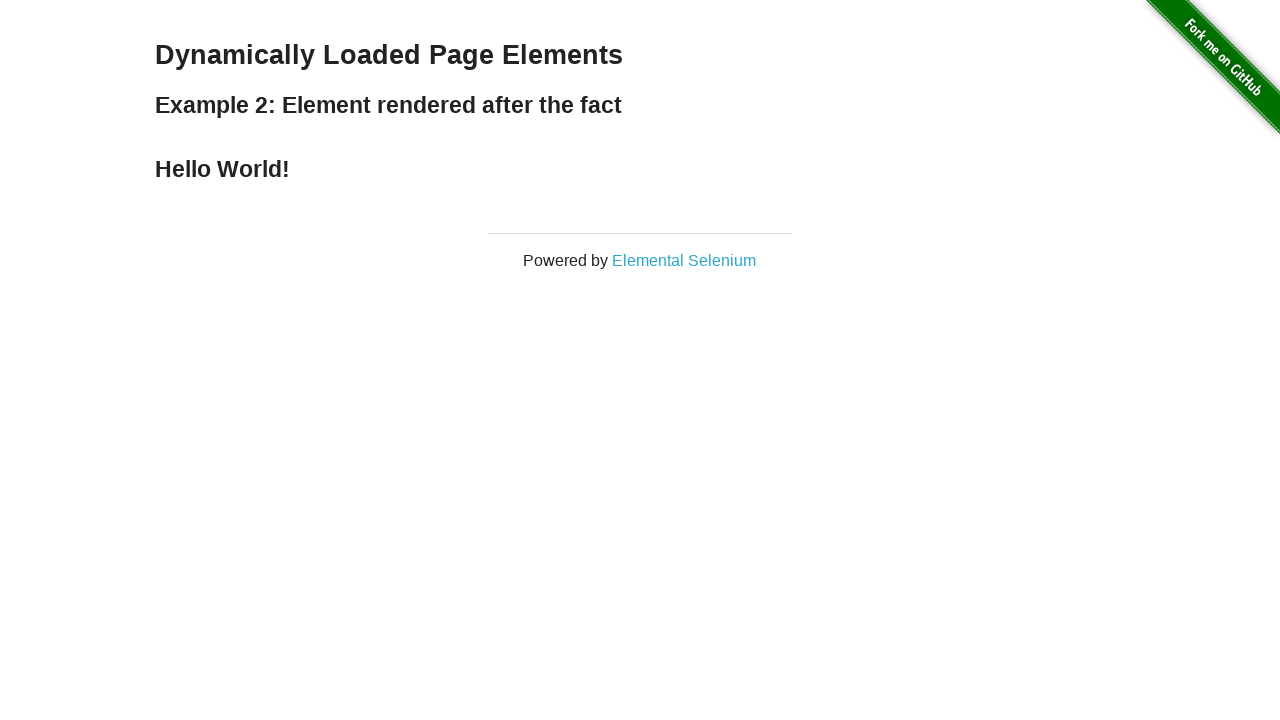

Verified that text content equals 'Hello World!'
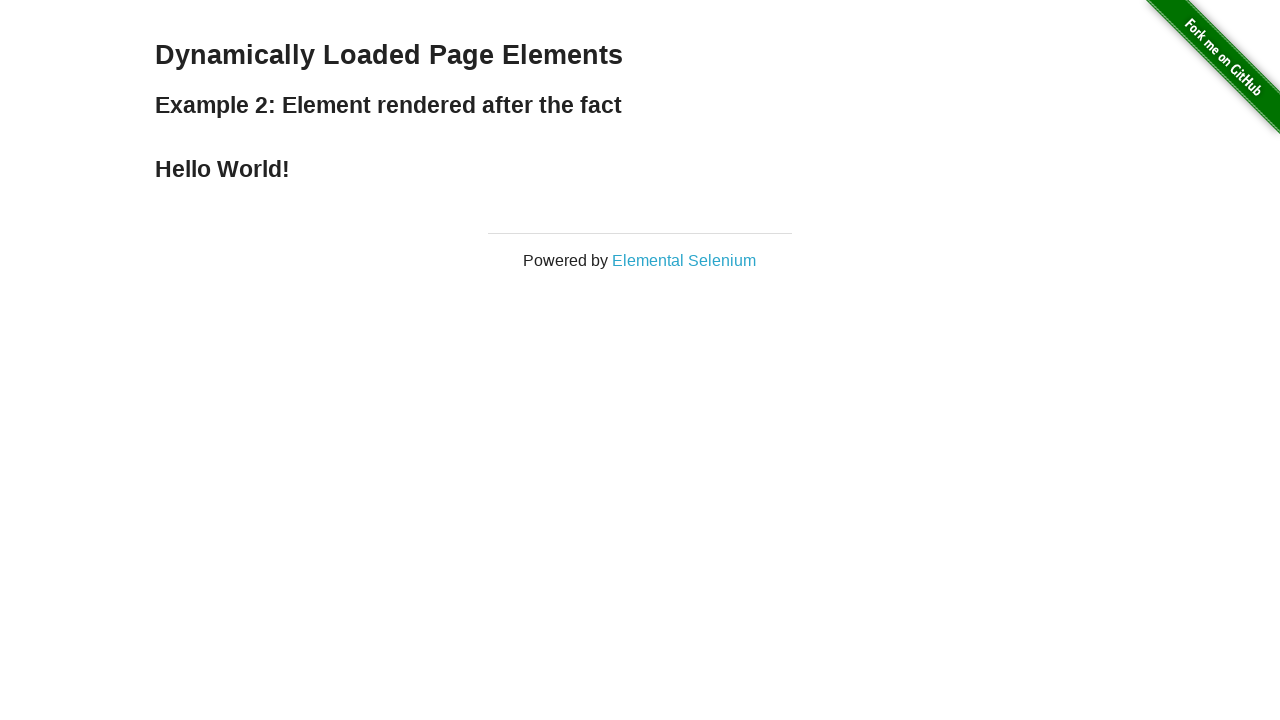

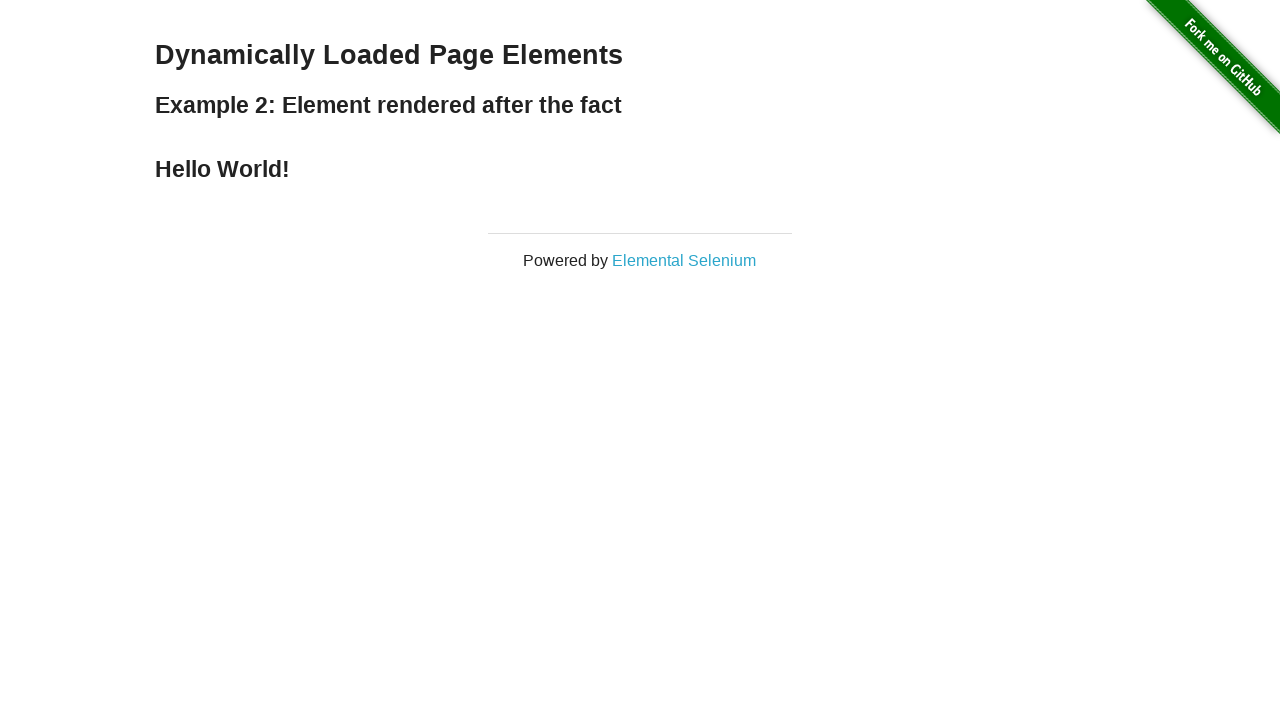